Tests Shadow DOM interaction by locating a search input field inside shadow roots using JavaScript execution and typing a search query

Starting URL: https://books-pwakit.appspot.com/

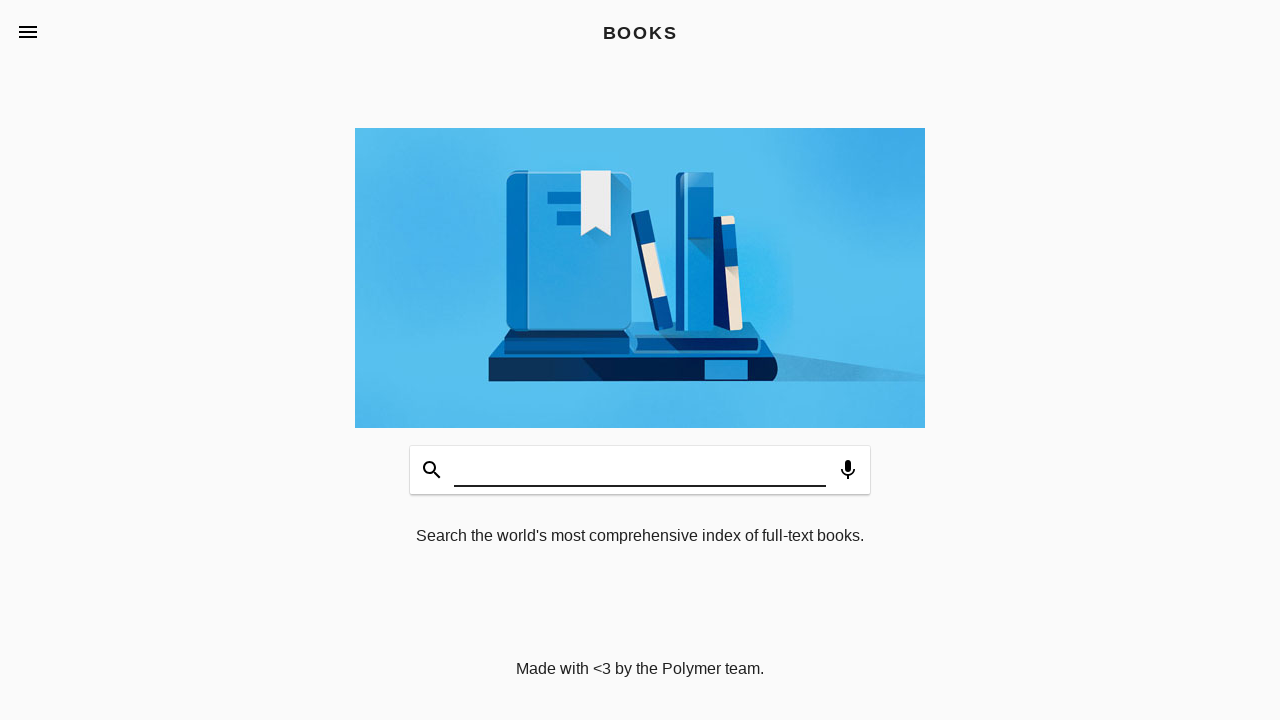

Shadow host element 'book-app' is available
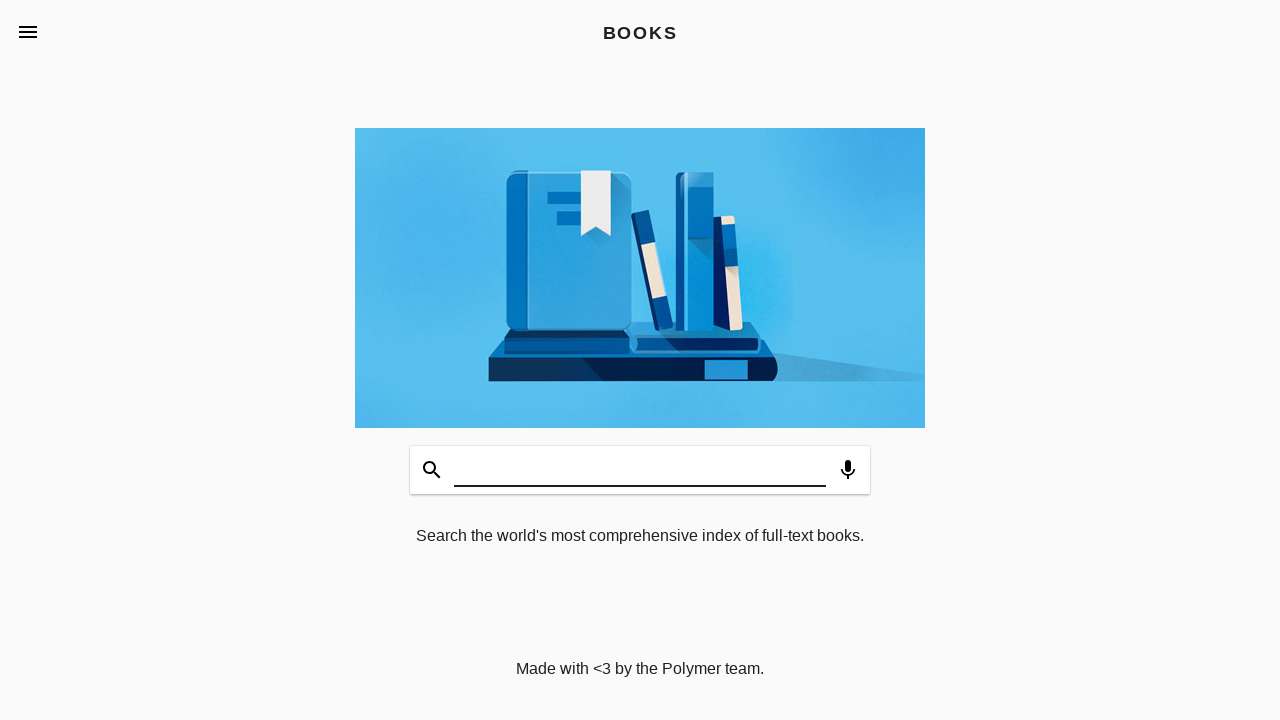

Filled search input field inside shadow DOM with 'Shadow DOM Without Find Element' on book-app >> #input
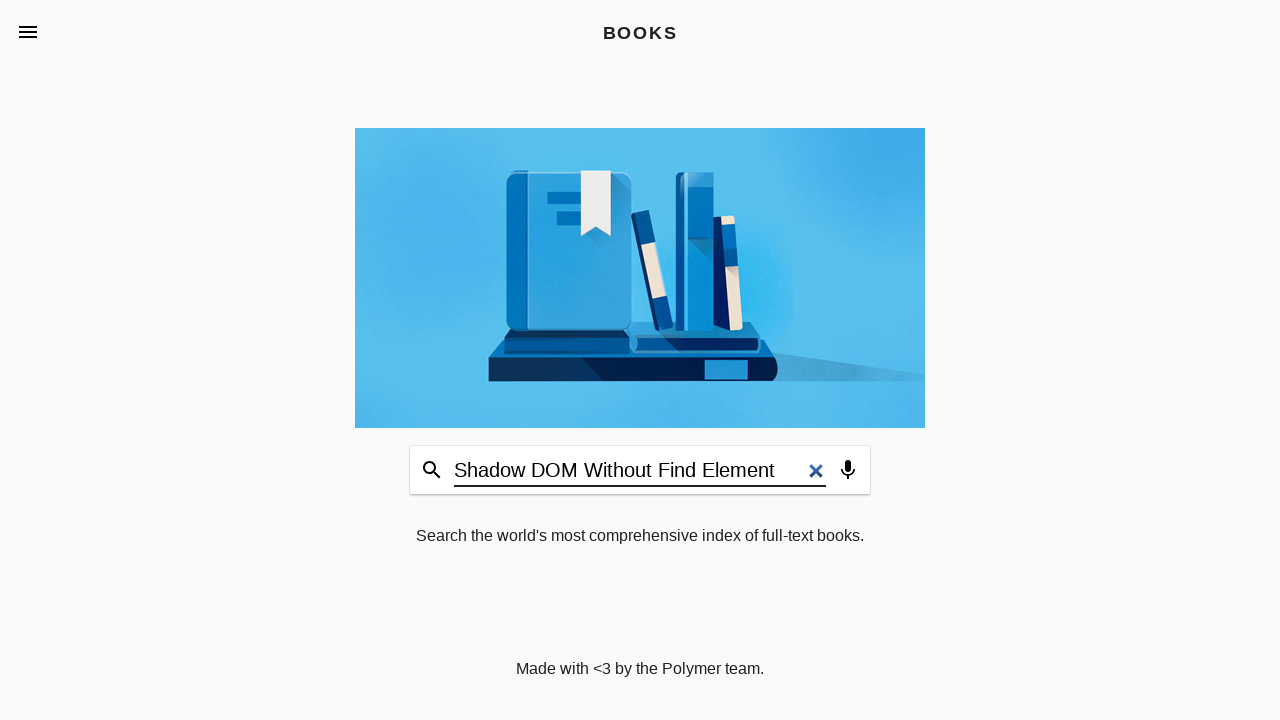

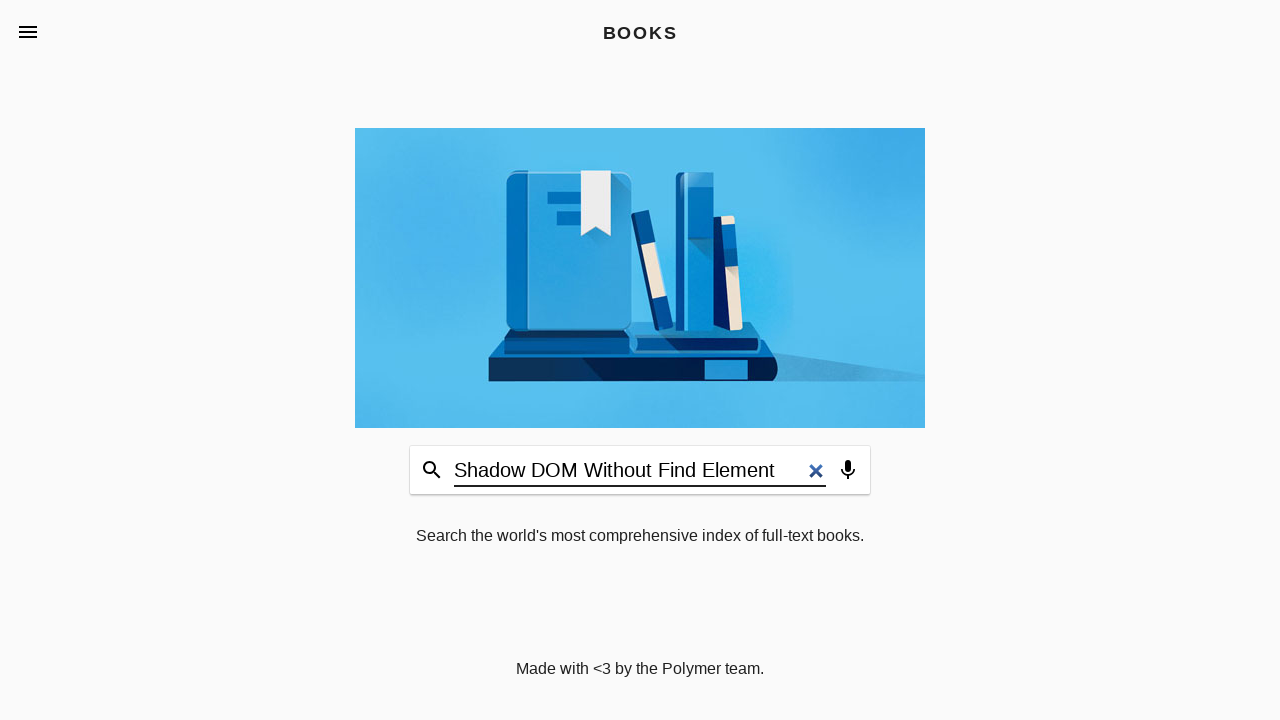